Tests adding todo items by filling the input field and pressing Enter, then verifying the items appear in the list

Starting URL: https://demo.playwright.dev/todomvc

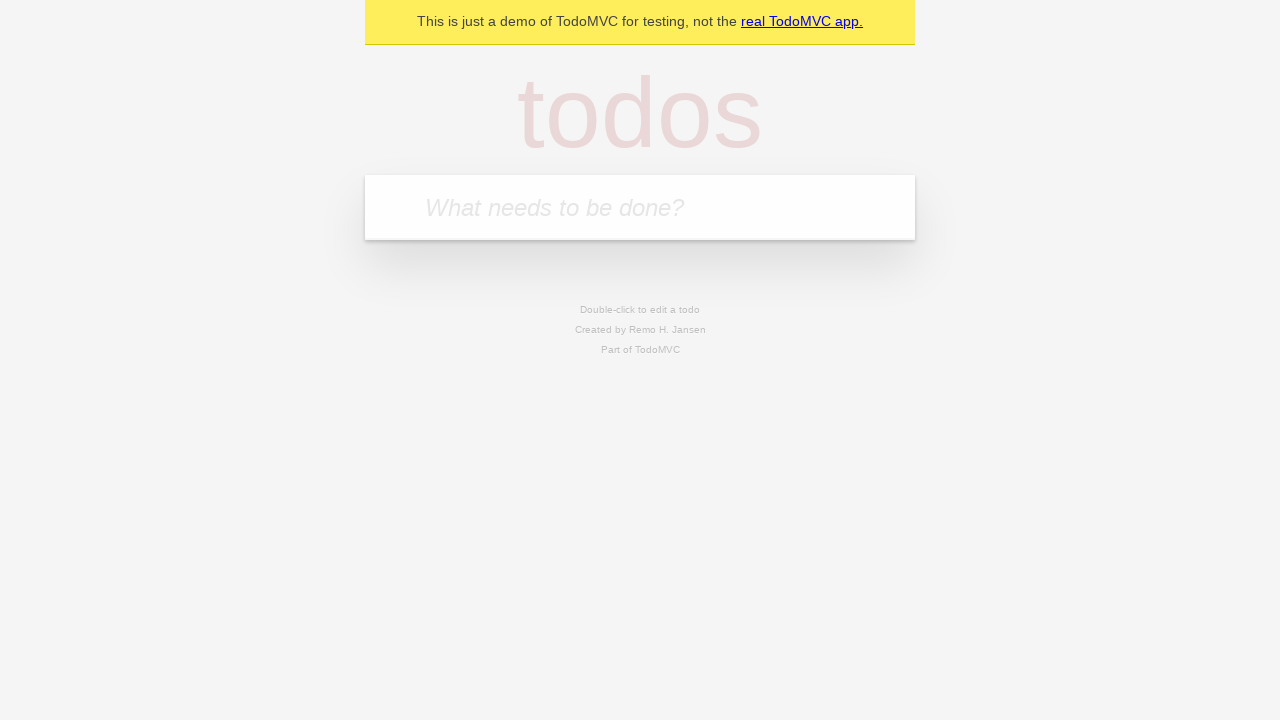

Filled todo input with 'buy some cheese' on internal:attr=[placeholder="What needs to be done?"i]
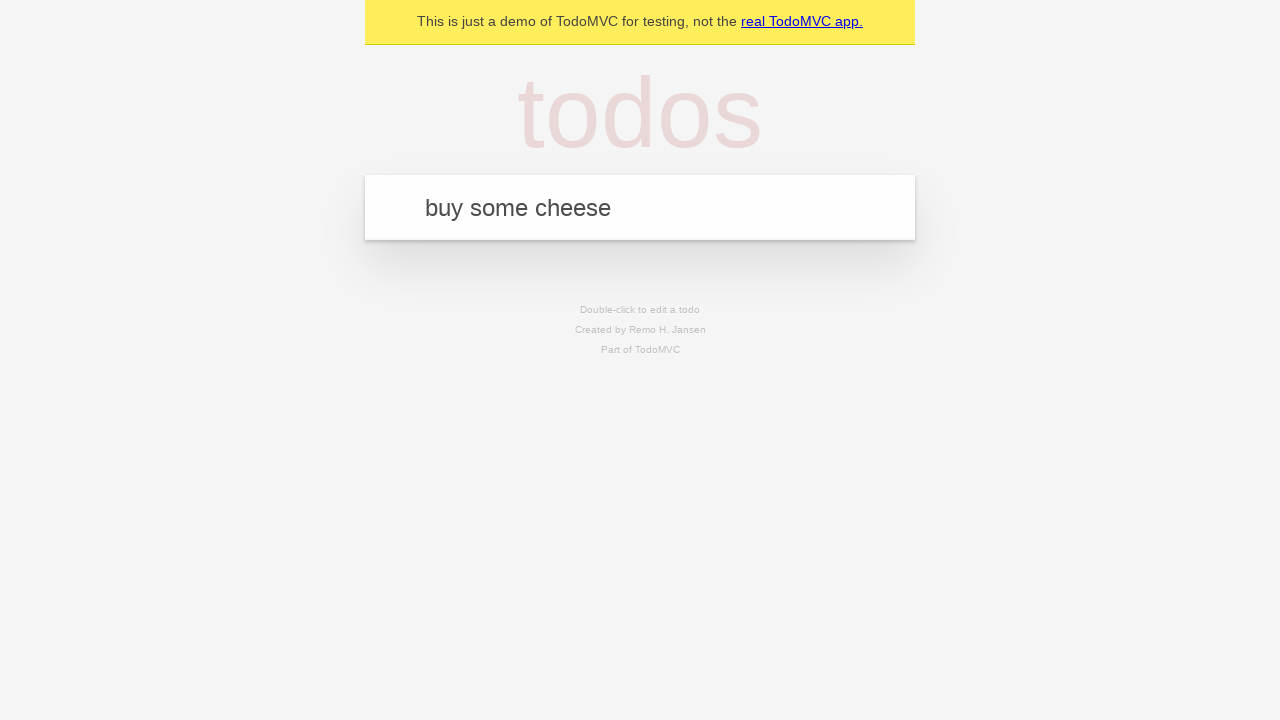

Pressed Enter to add first todo item on internal:attr=[placeholder="What needs to be done?"i]
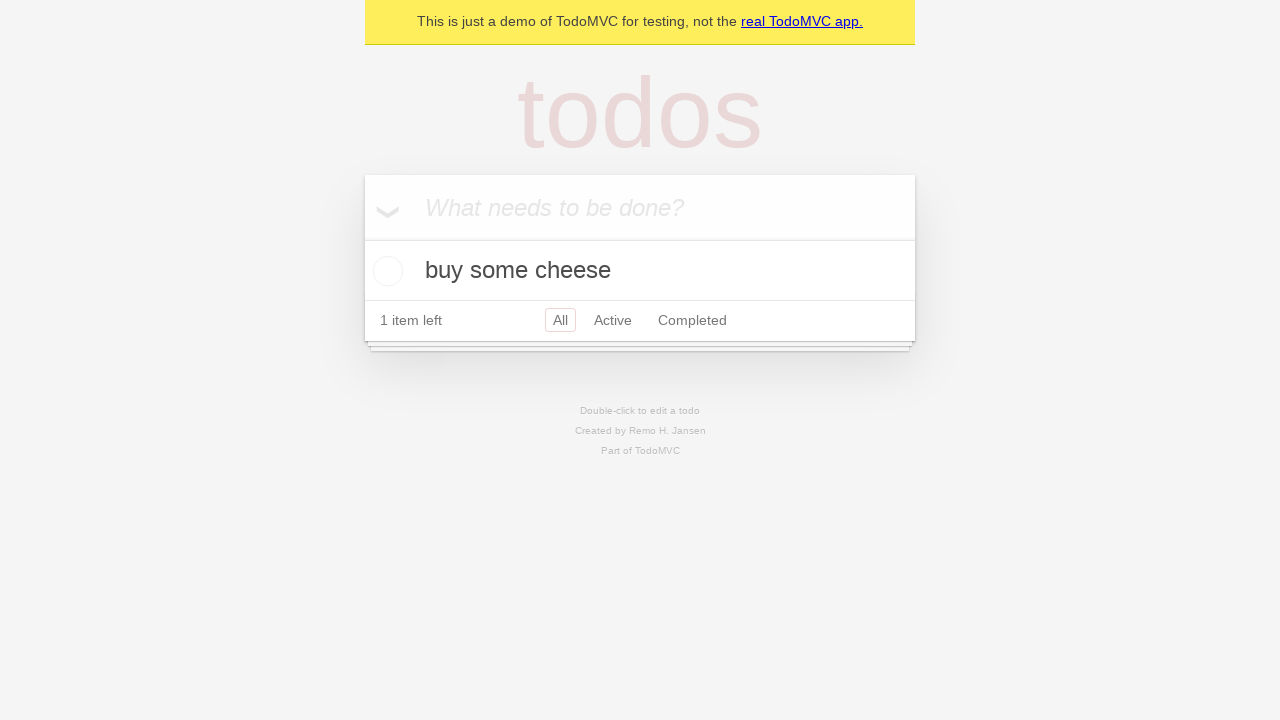

First todo item appeared in the list
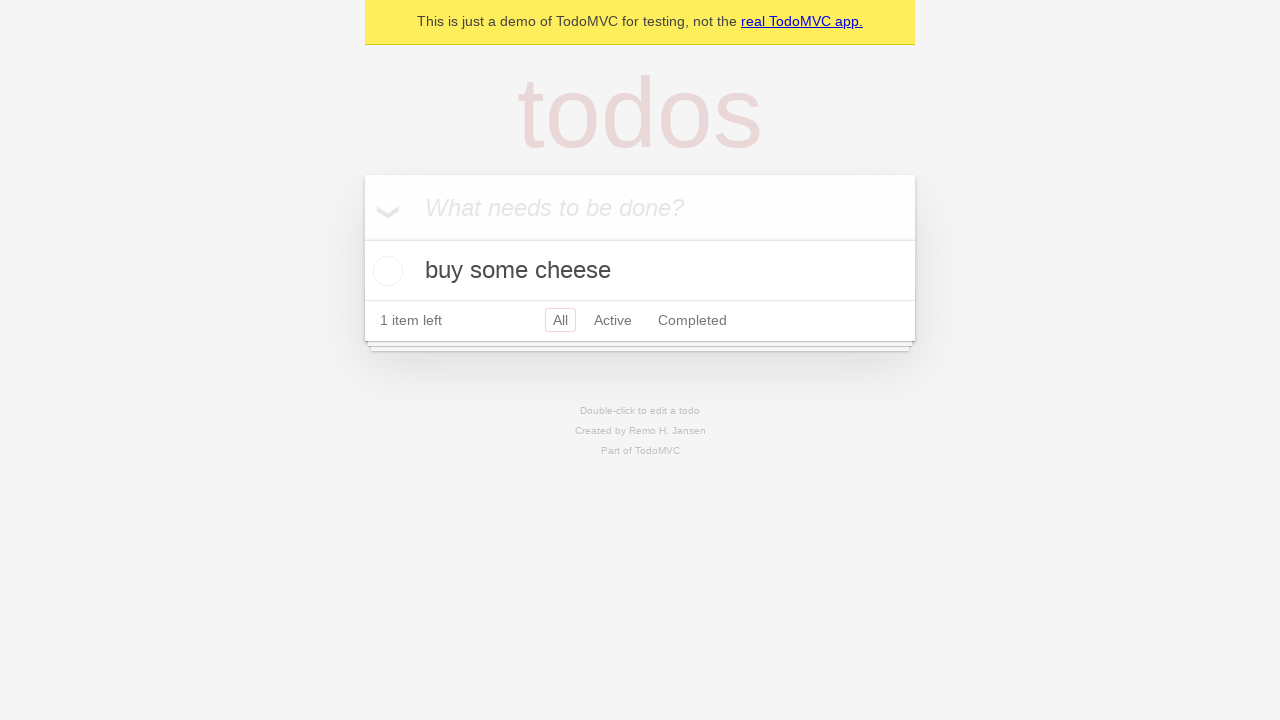

Filled todo input with 'feed the cat' on internal:attr=[placeholder="What needs to be done?"i]
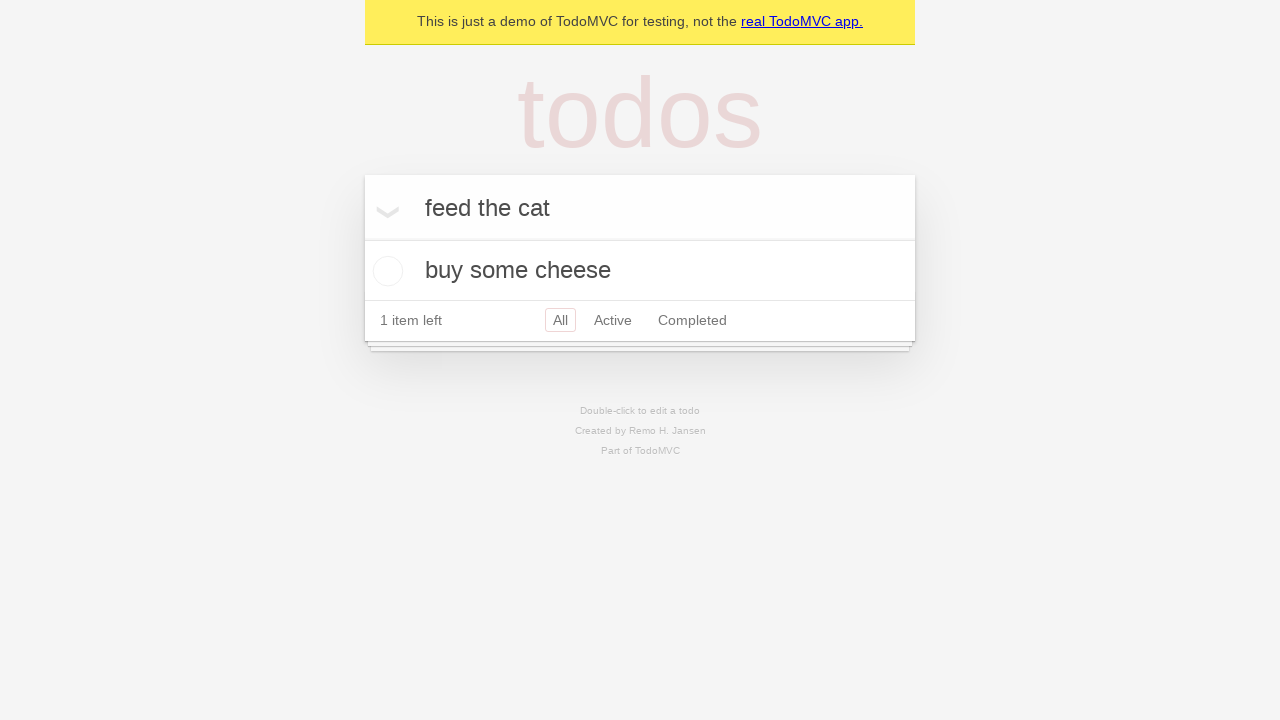

Pressed Enter to add second todo item on internal:attr=[placeholder="What needs to be done?"i]
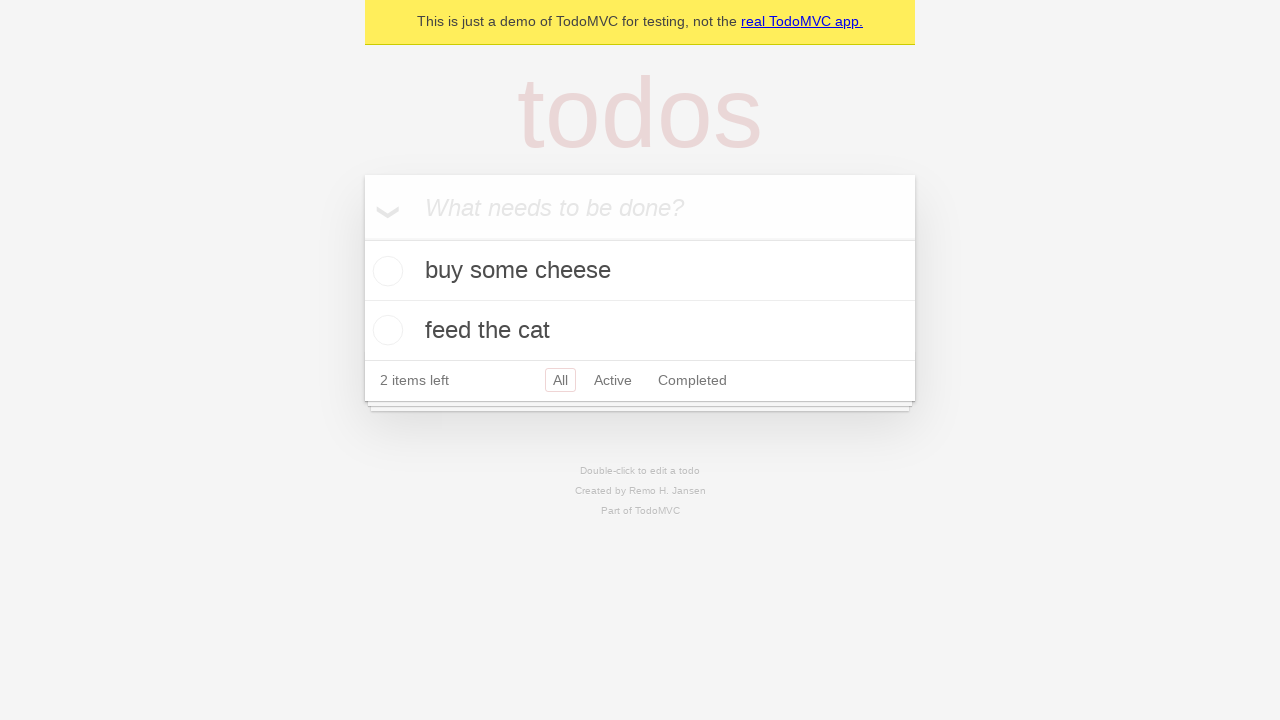

Both todo items are visible in the list
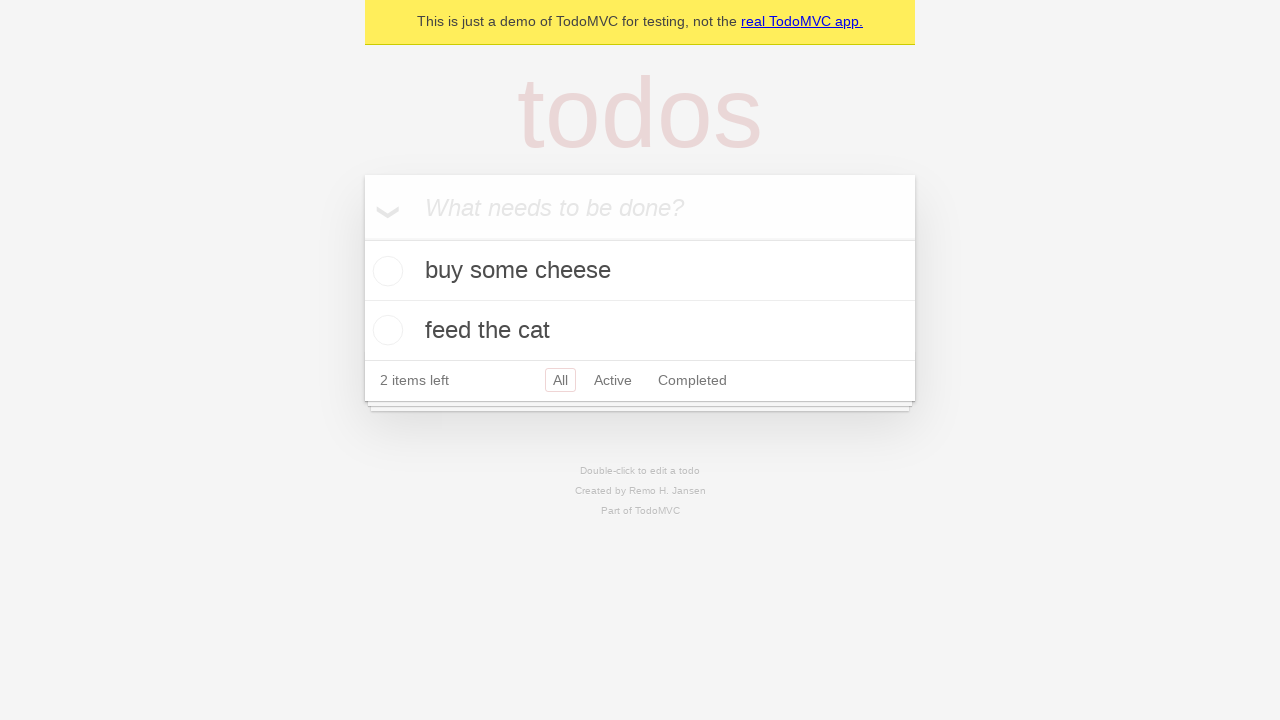

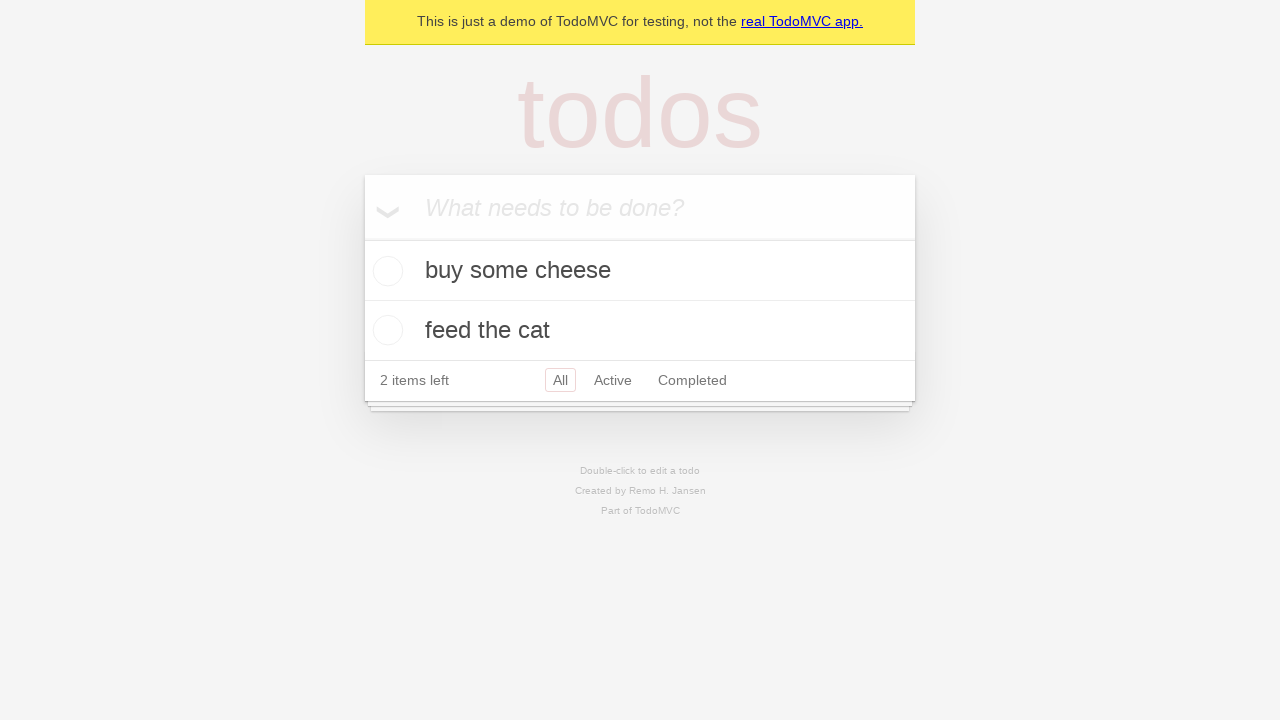